Tests that the clear completed button displays the correct text

Starting URL: https://demo.playwright.dev/todomvc

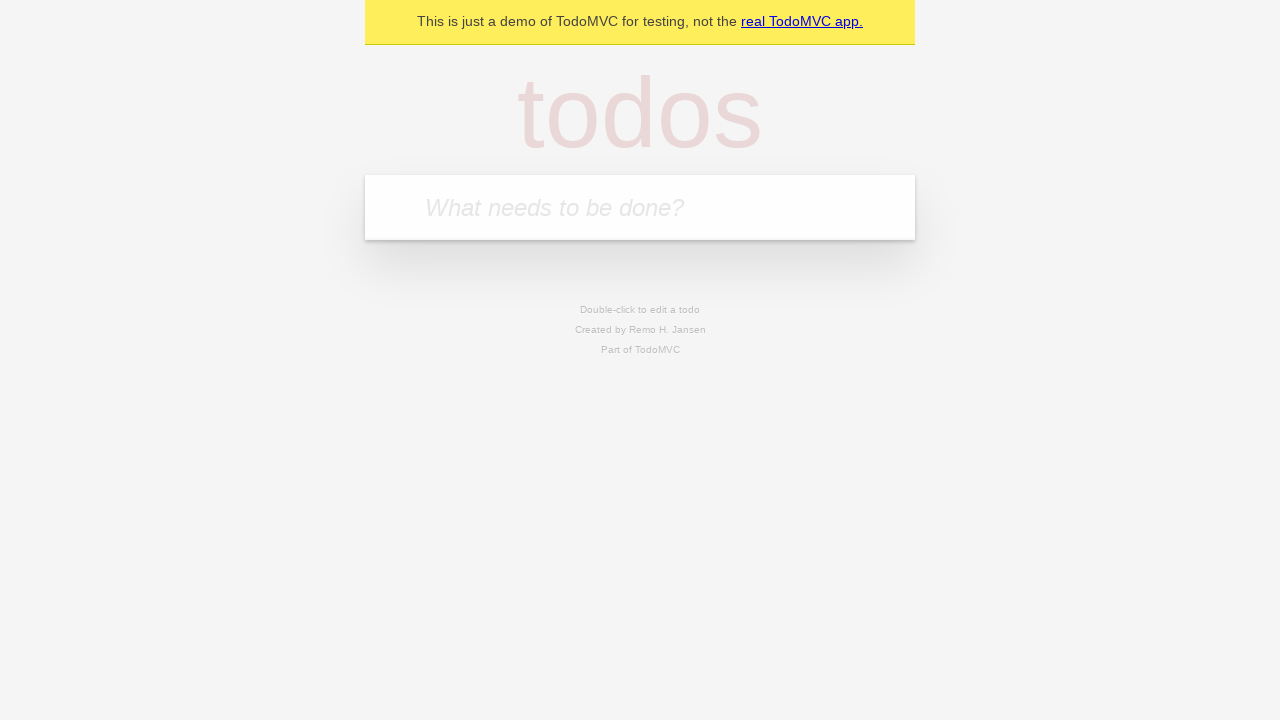

Filled new todo input with 'buy some cheese' on .new-todo
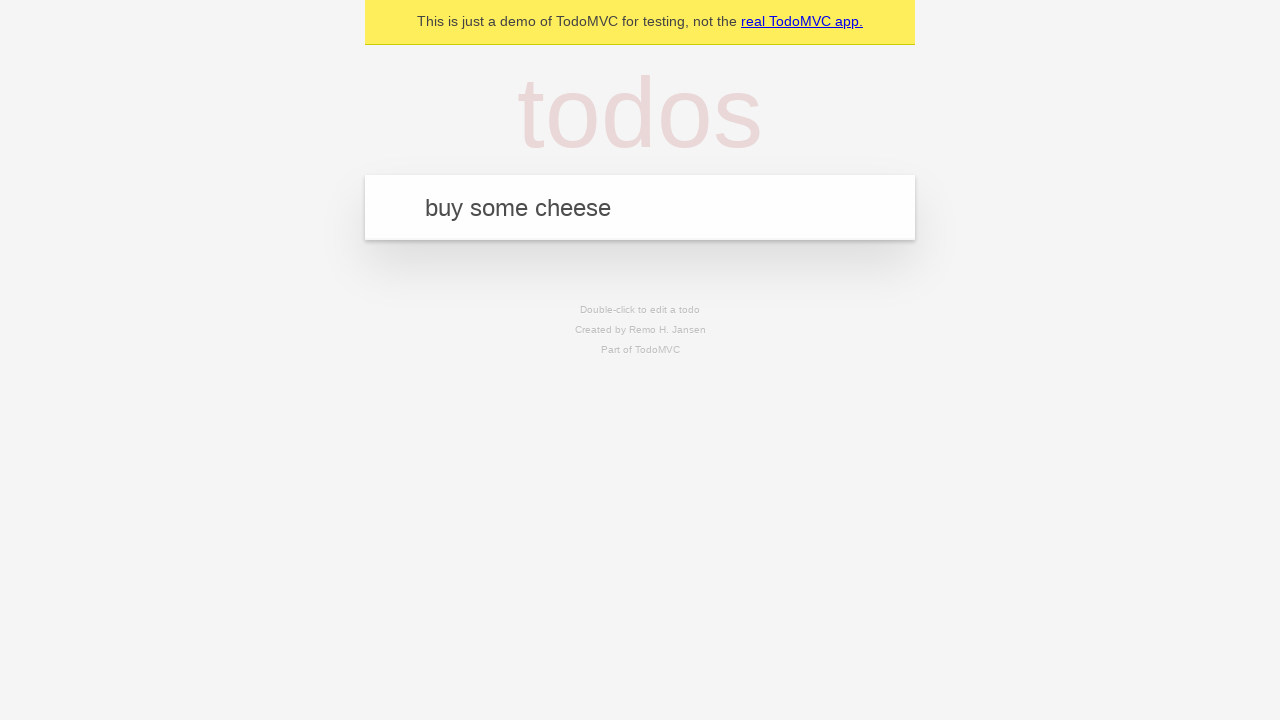

Pressed Enter to add first todo on .new-todo
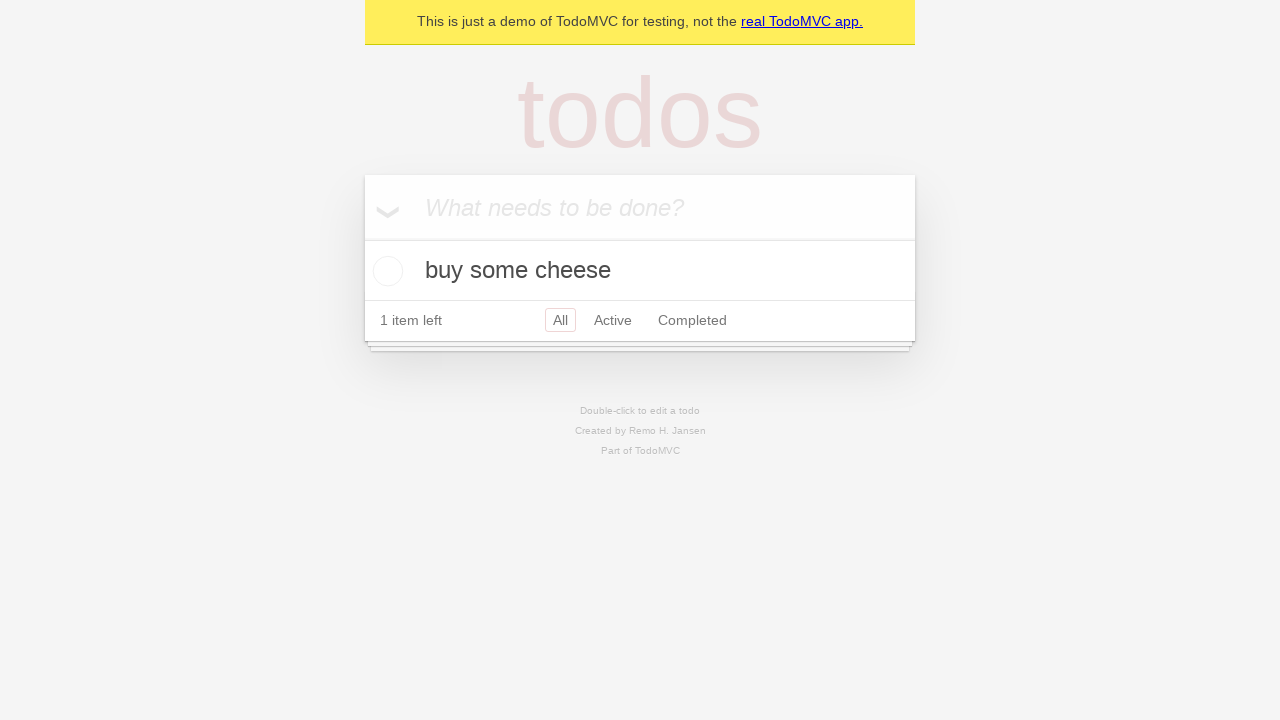

Filled new todo input with 'feed the cat' on .new-todo
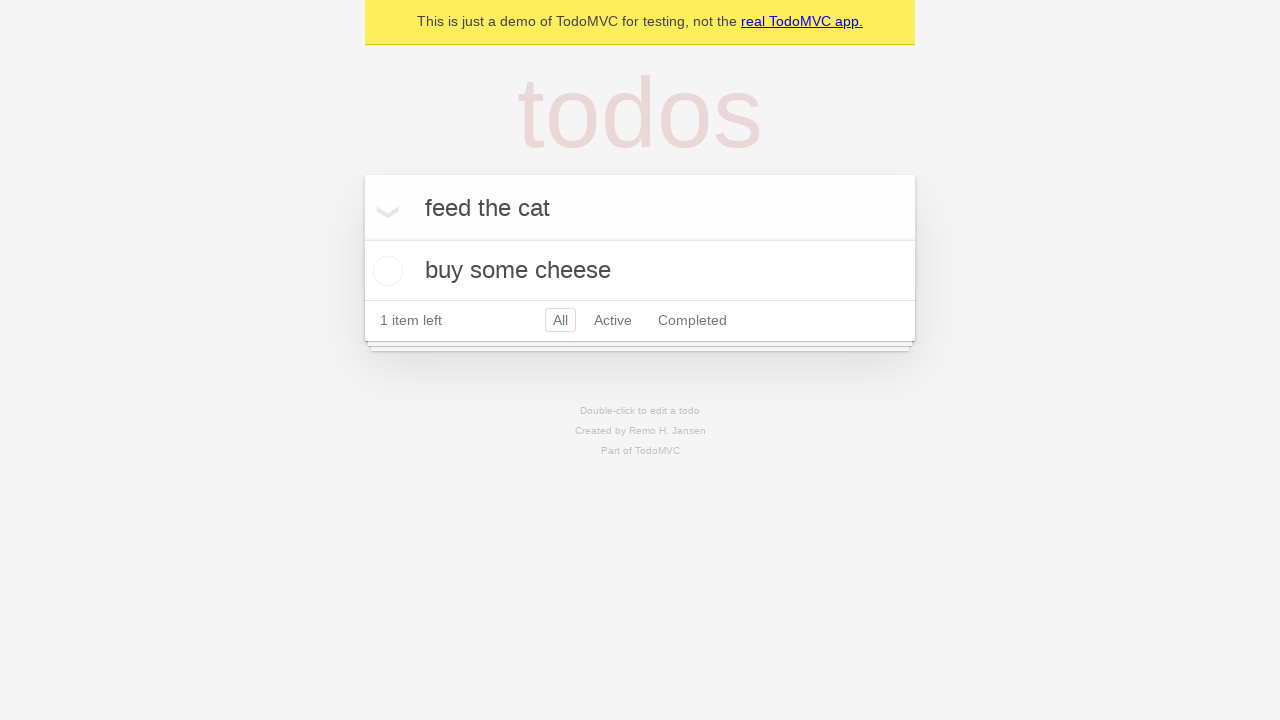

Pressed Enter to add second todo on .new-todo
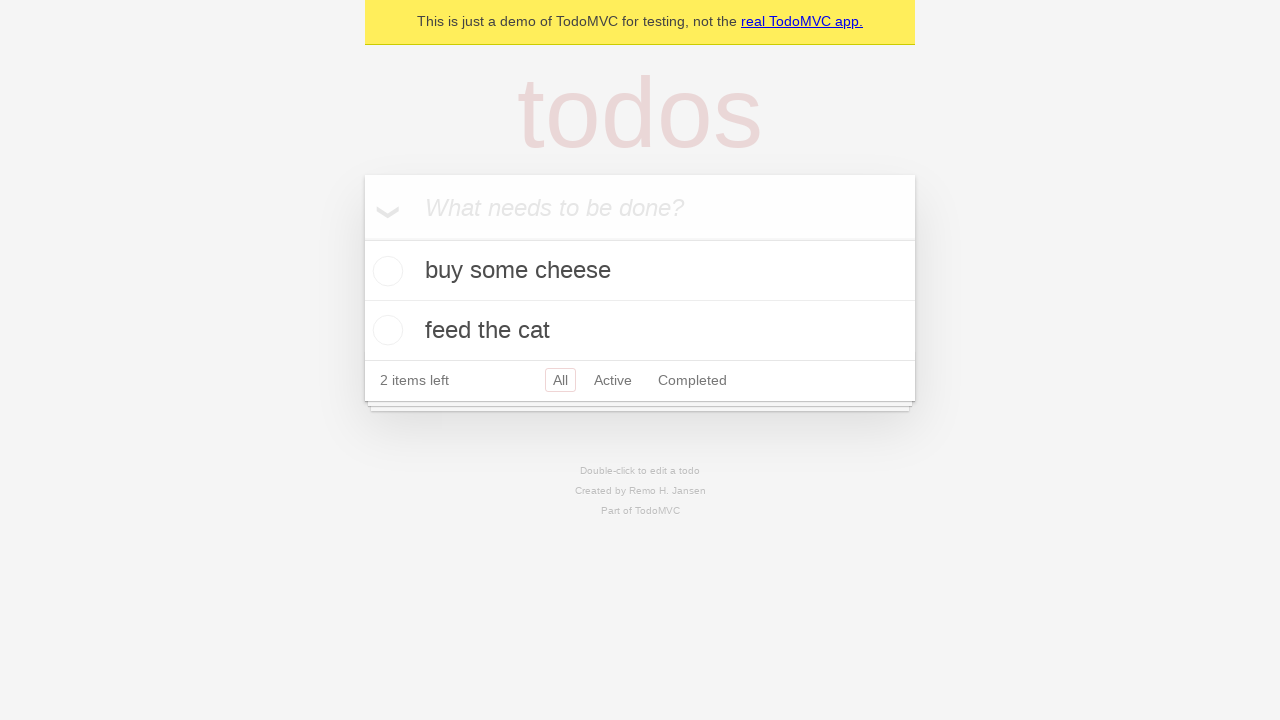

Filled new todo input with 'book a doctors appointment' on .new-todo
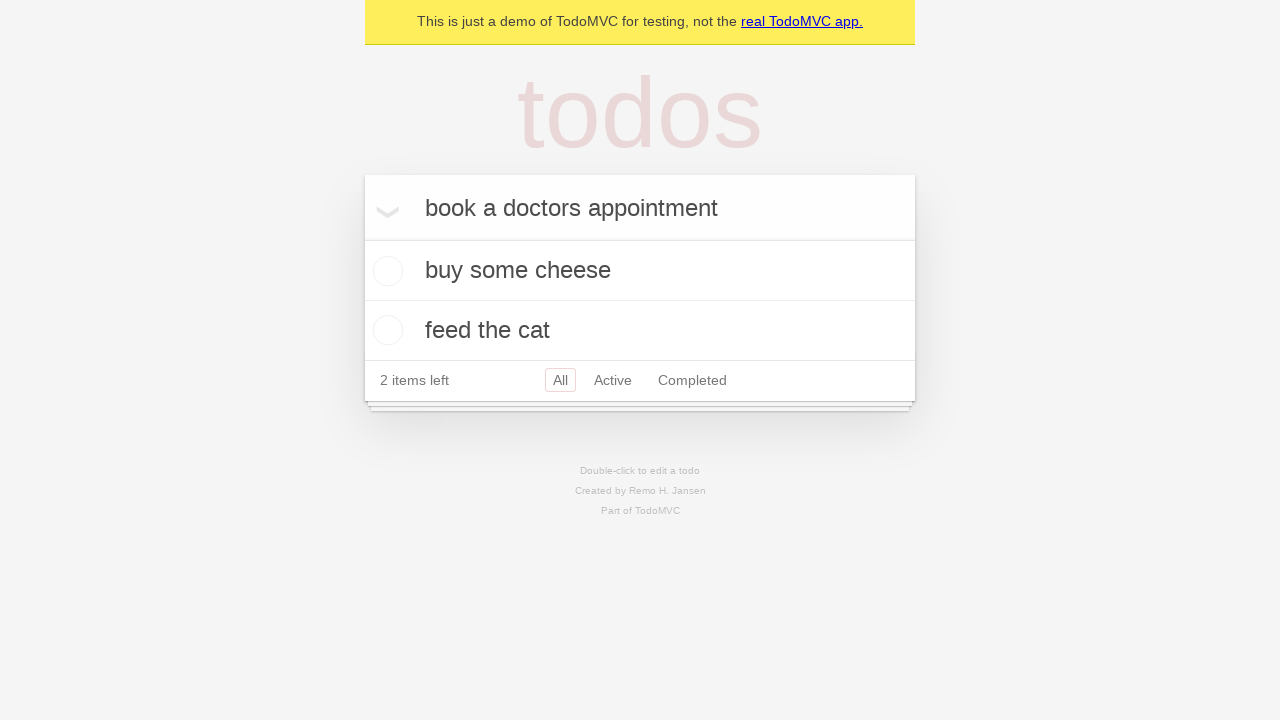

Pressed Enter to add third todo on .new-todo
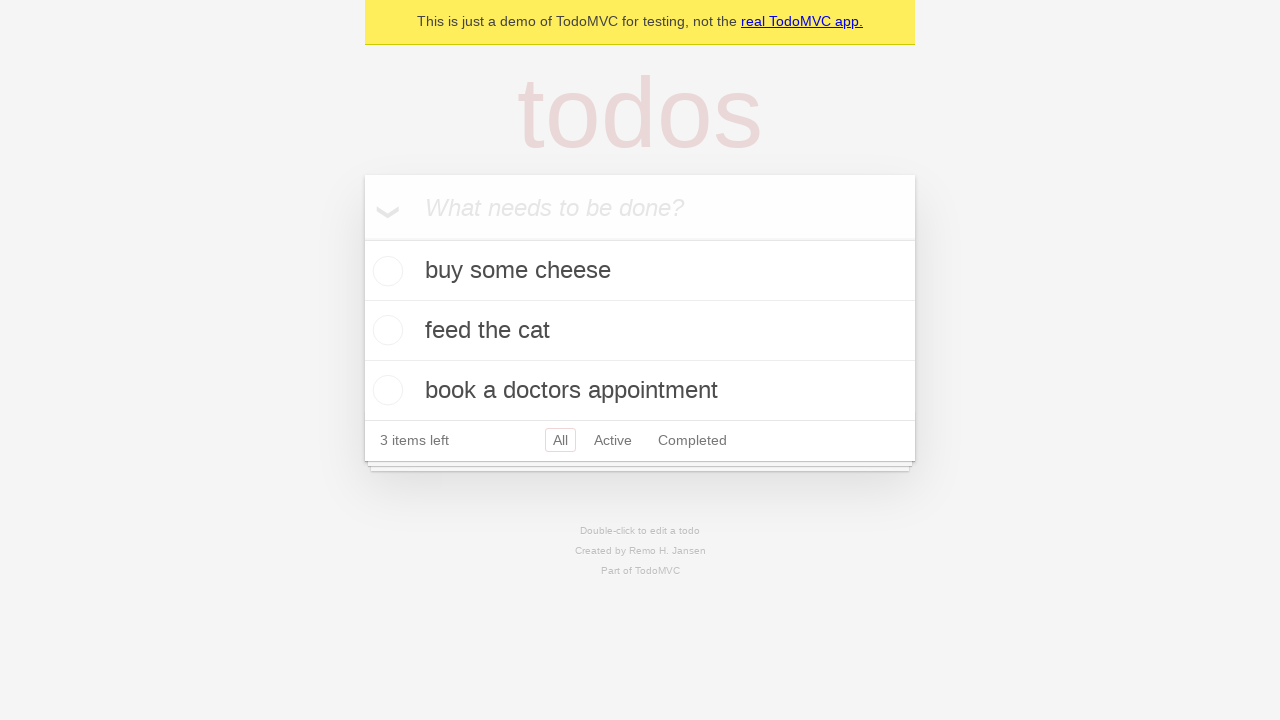

Checked the first todo as completed at (385, 271) on .todo-list li .toggle >> nth=0
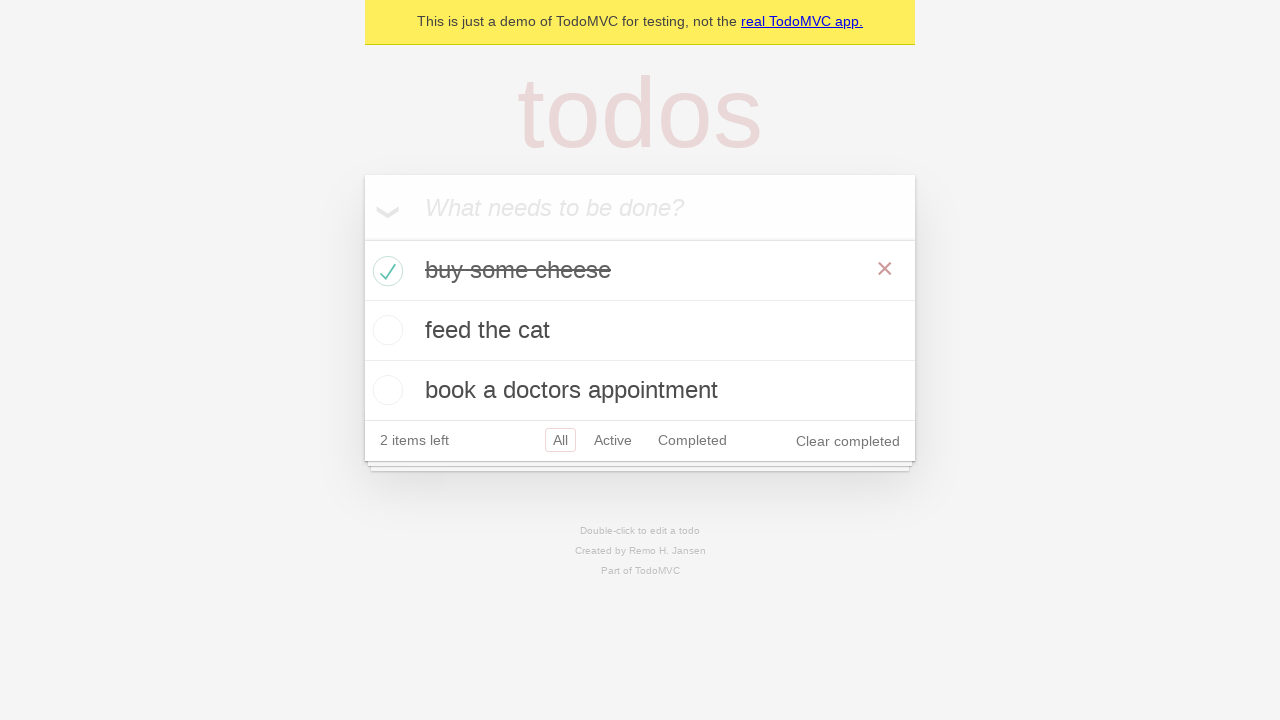

Clear completed button appeared
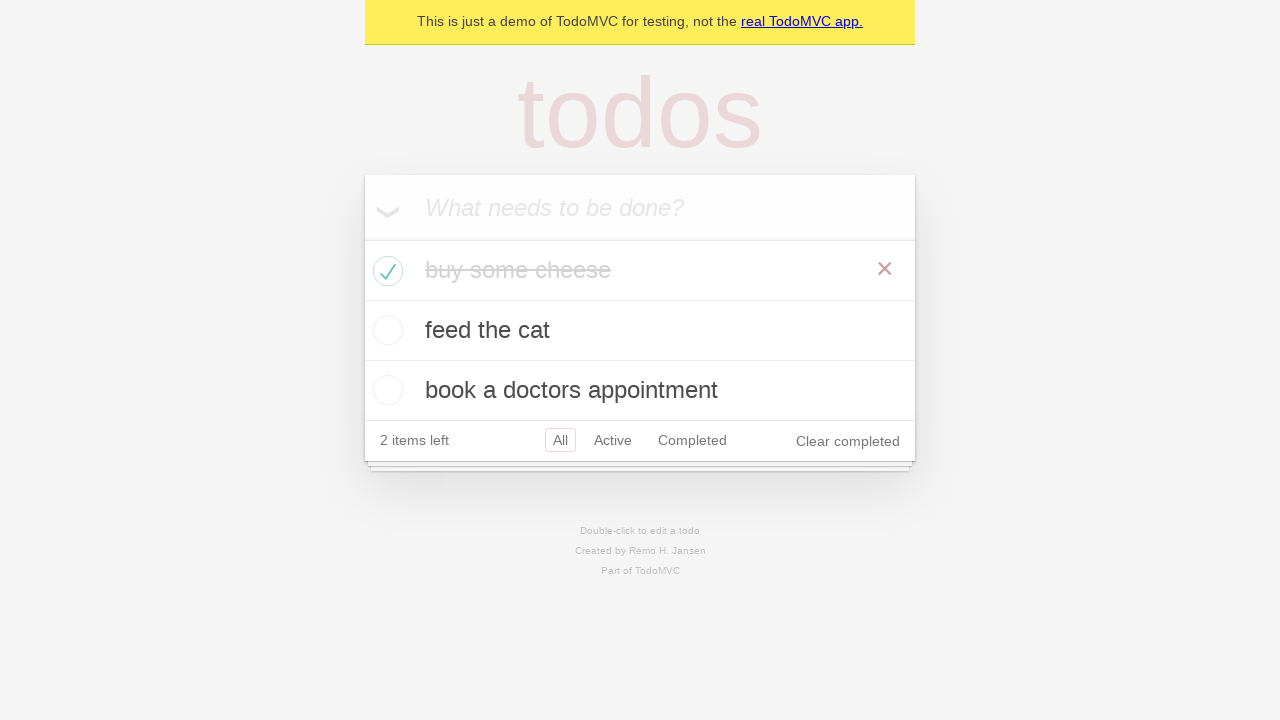

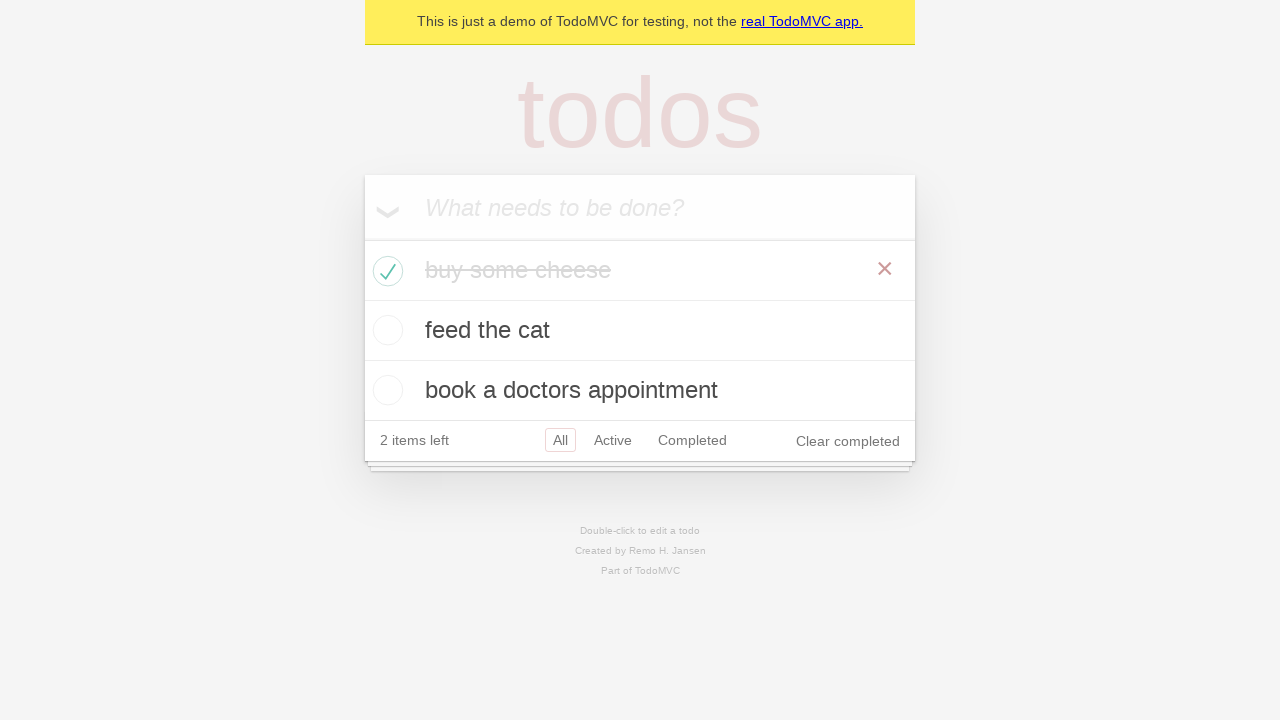